Tests drag and drop functionality by dragging an element from its origin position and dropping it onto a designated drop area.

Starting URL: https://crossbrowsertesting.github.io/drag-and-drop

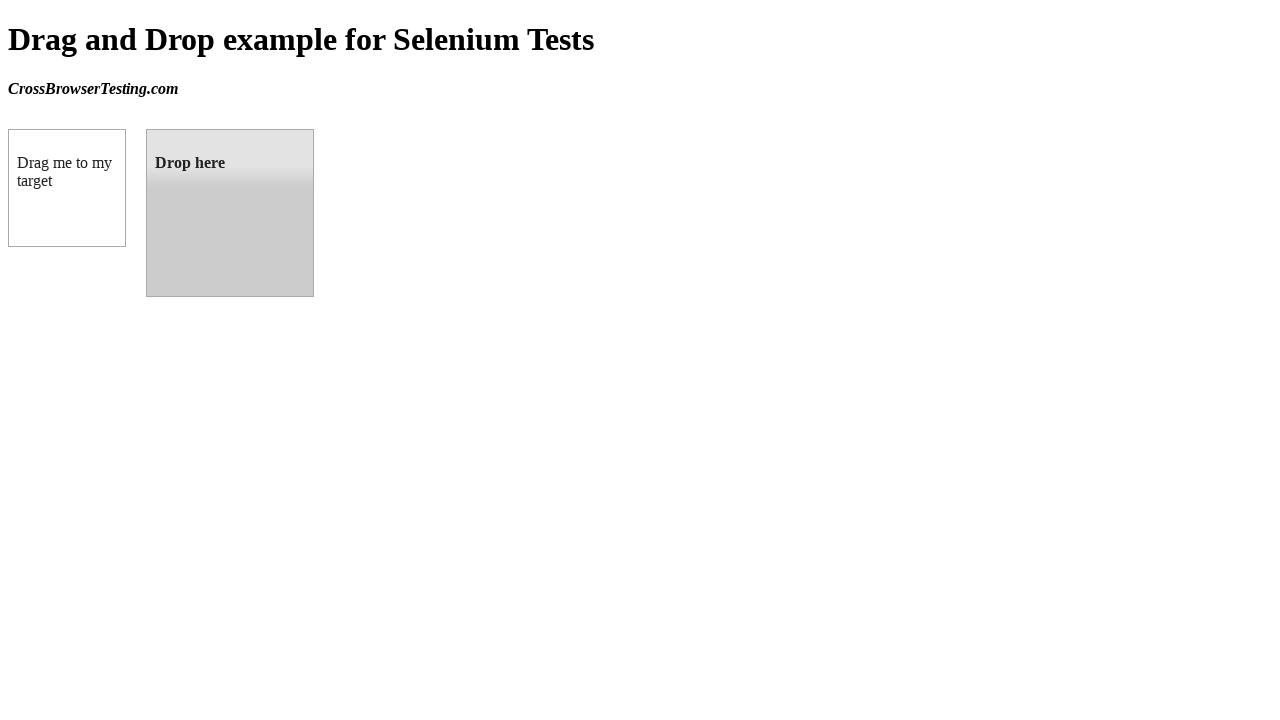

Located the draggable element with ID 'draggable'
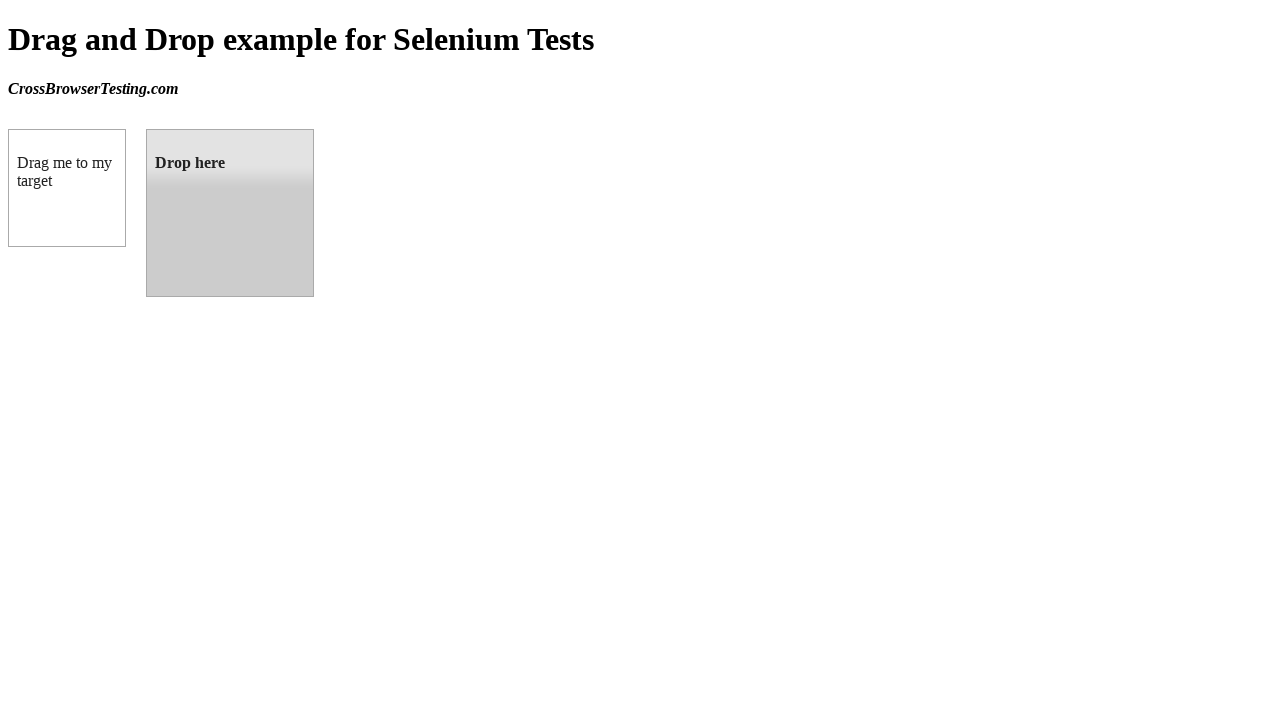

Located the drop target element with ID 'droppable'
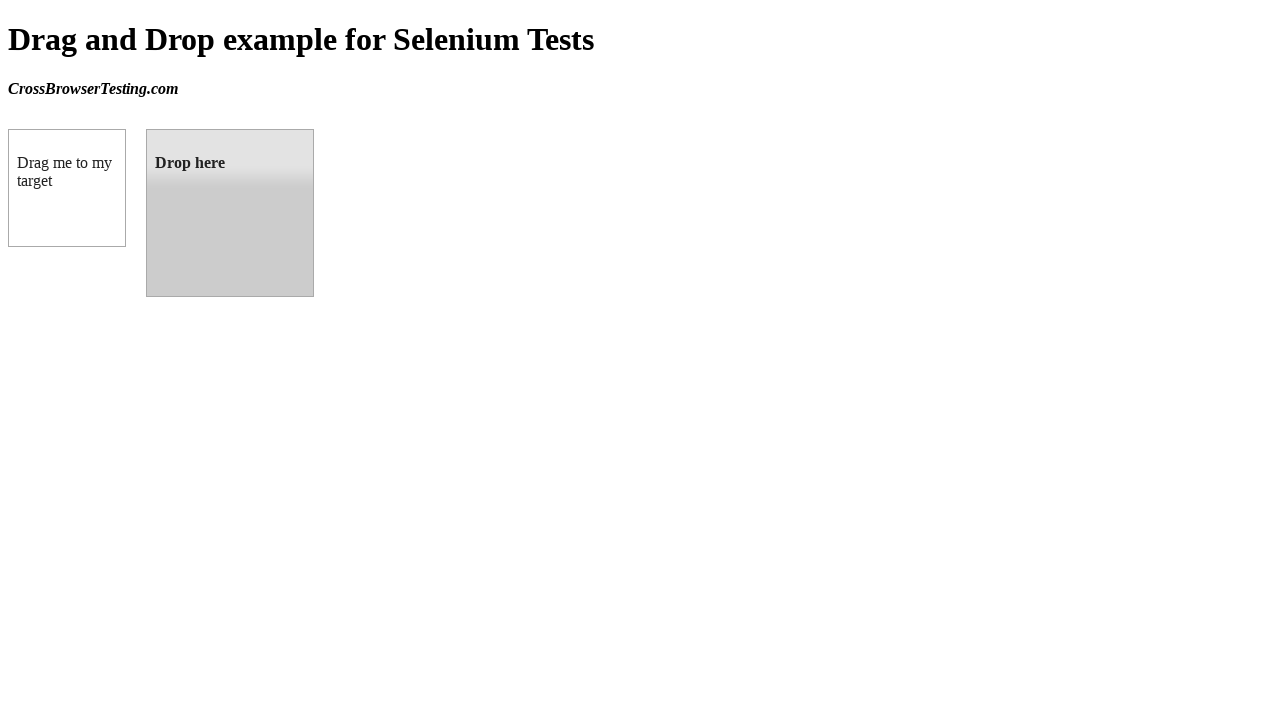

Dragged element from origin position and dropped it onto the designated drop area at (230, 213)
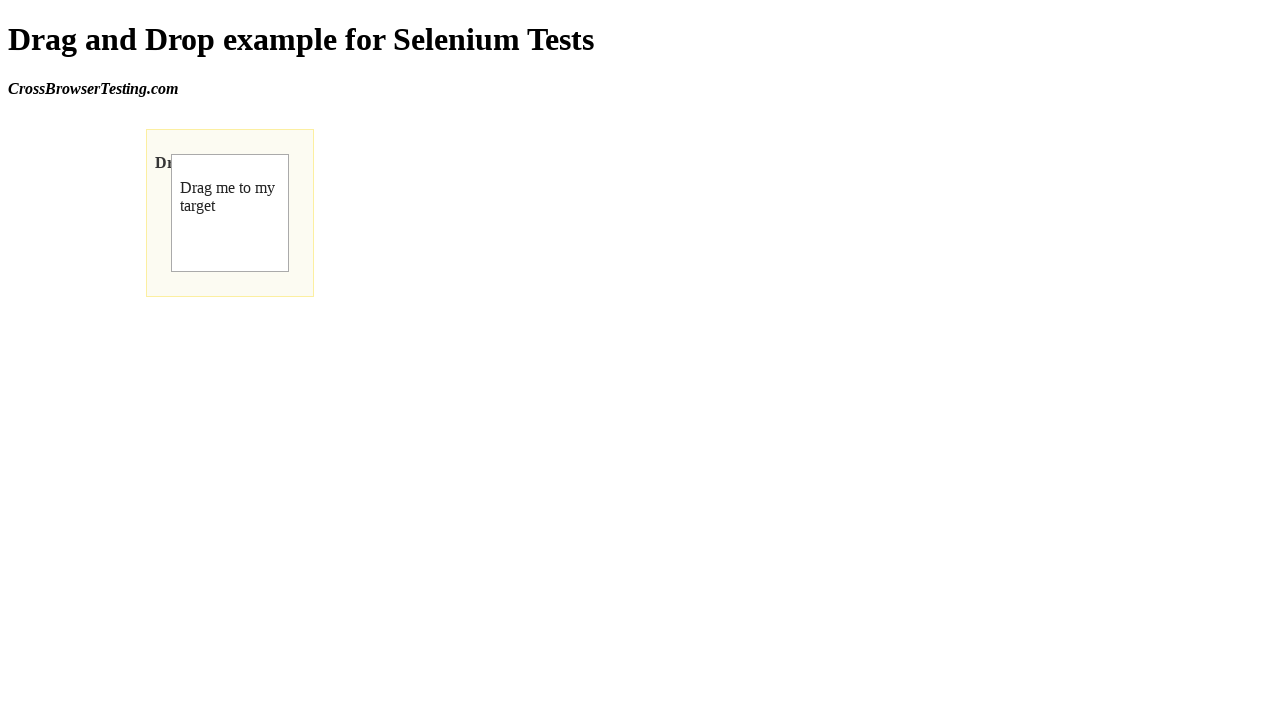

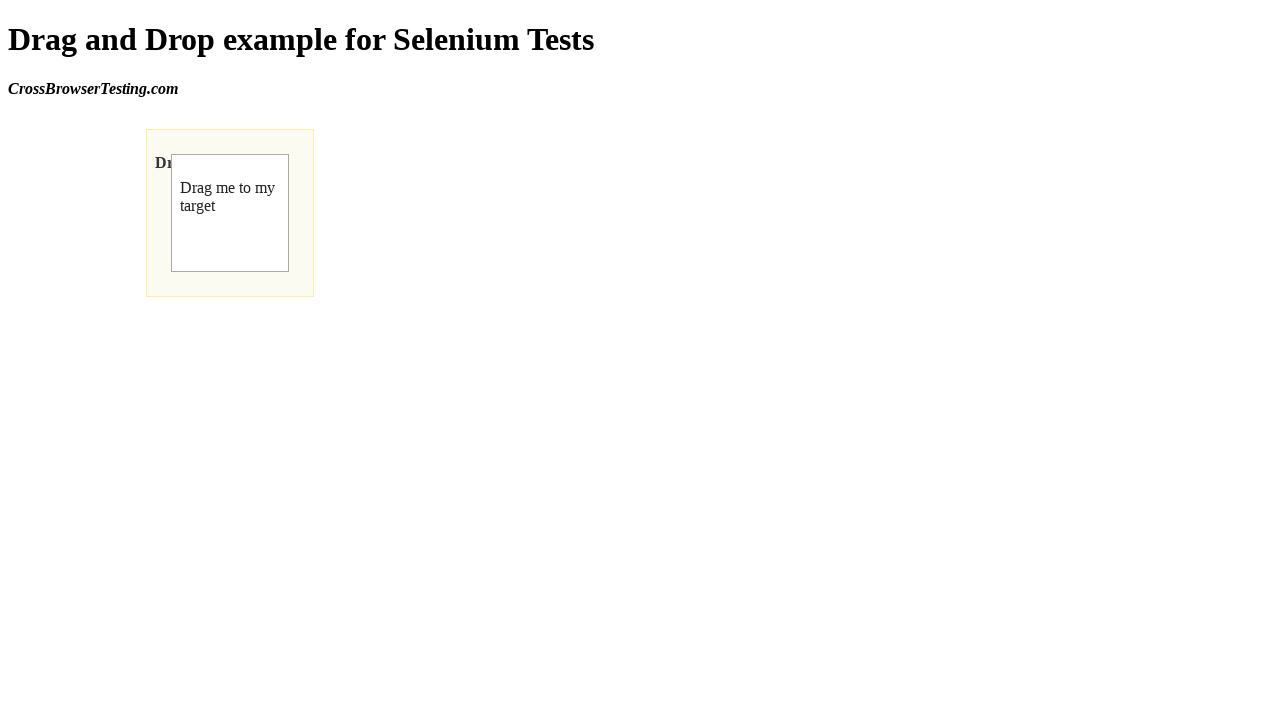